Tests clicking a button with a specific class attribute on the UI Testing Playground website

Starting URL: http://uitestingplayground.com/classattr

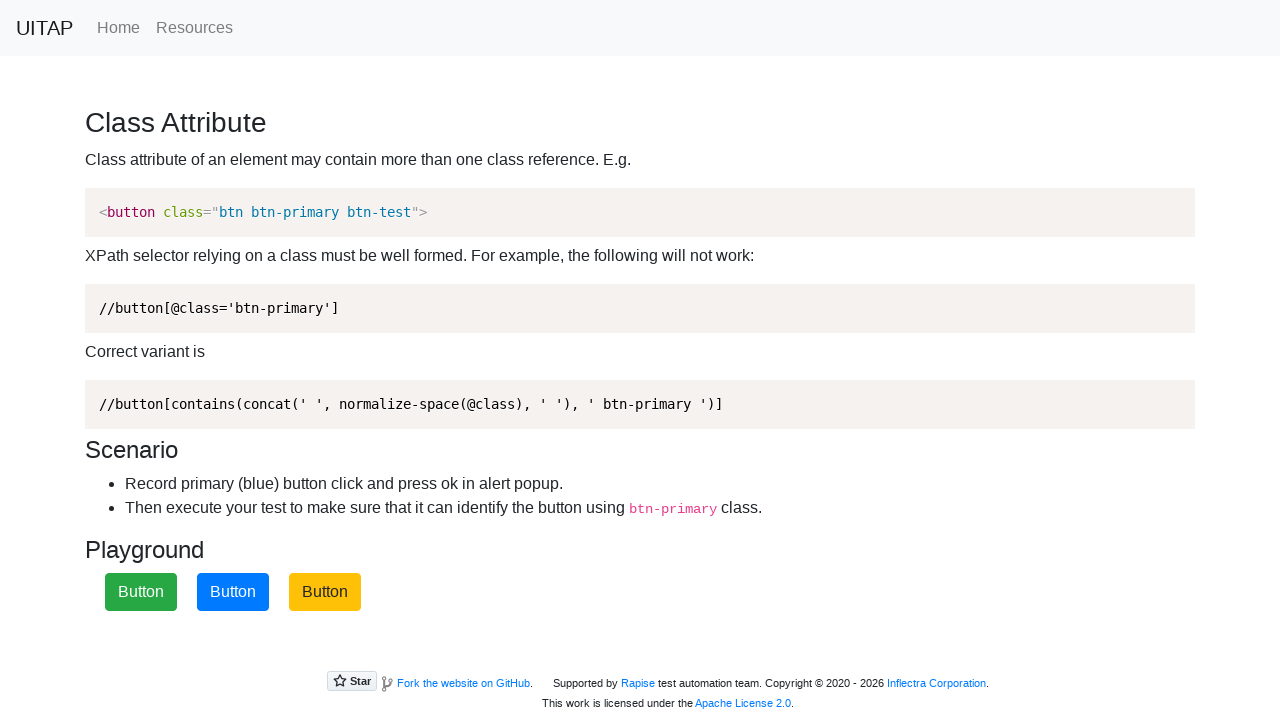

Navigated to UI Testing Playground class attribute page
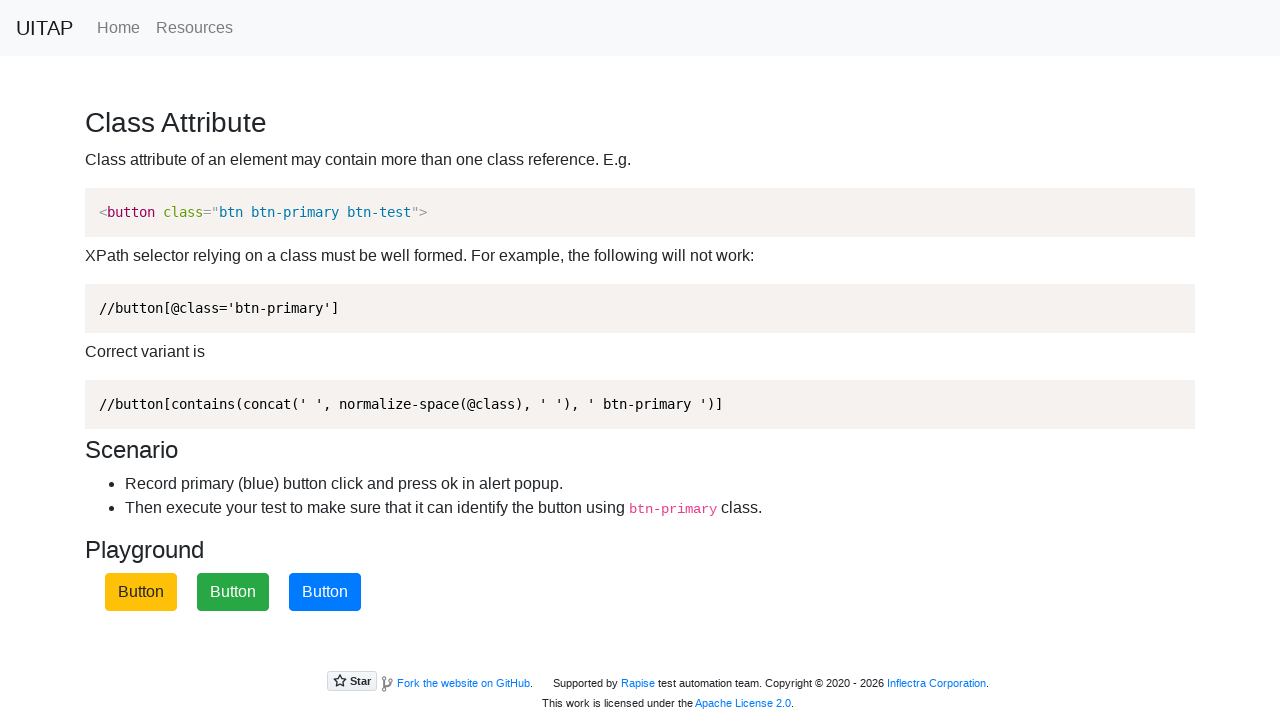

Clicked button with btn-primary class attribute at (325, 592) on xpath=//button[contains(concat(' ', normalize-space(@class), ' '), ' btn-primary
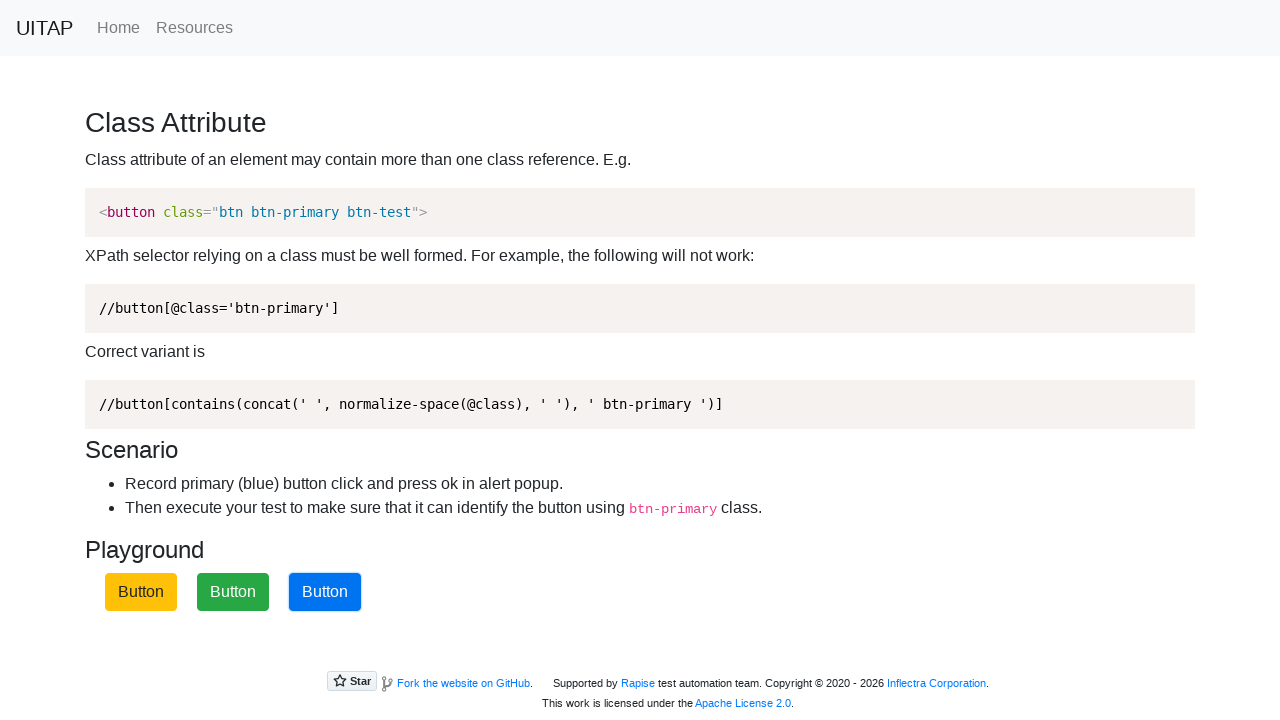

Set up dialog handler to accept any alert dialogs
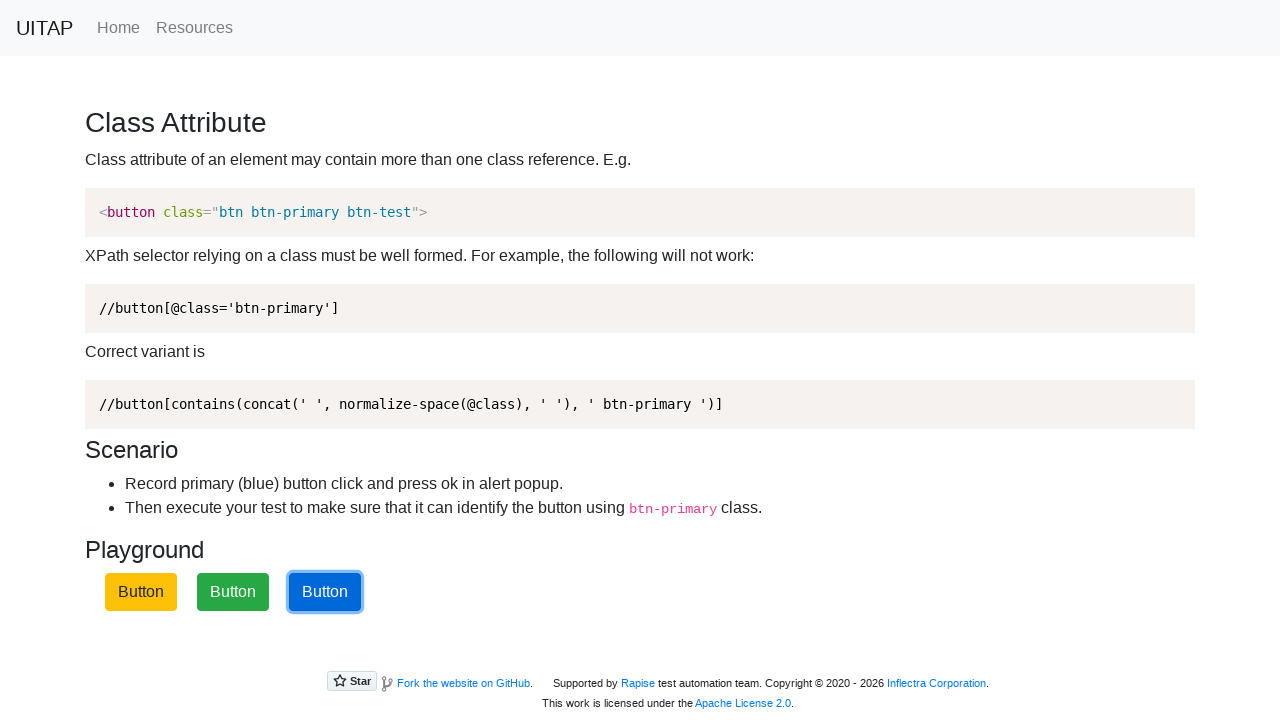

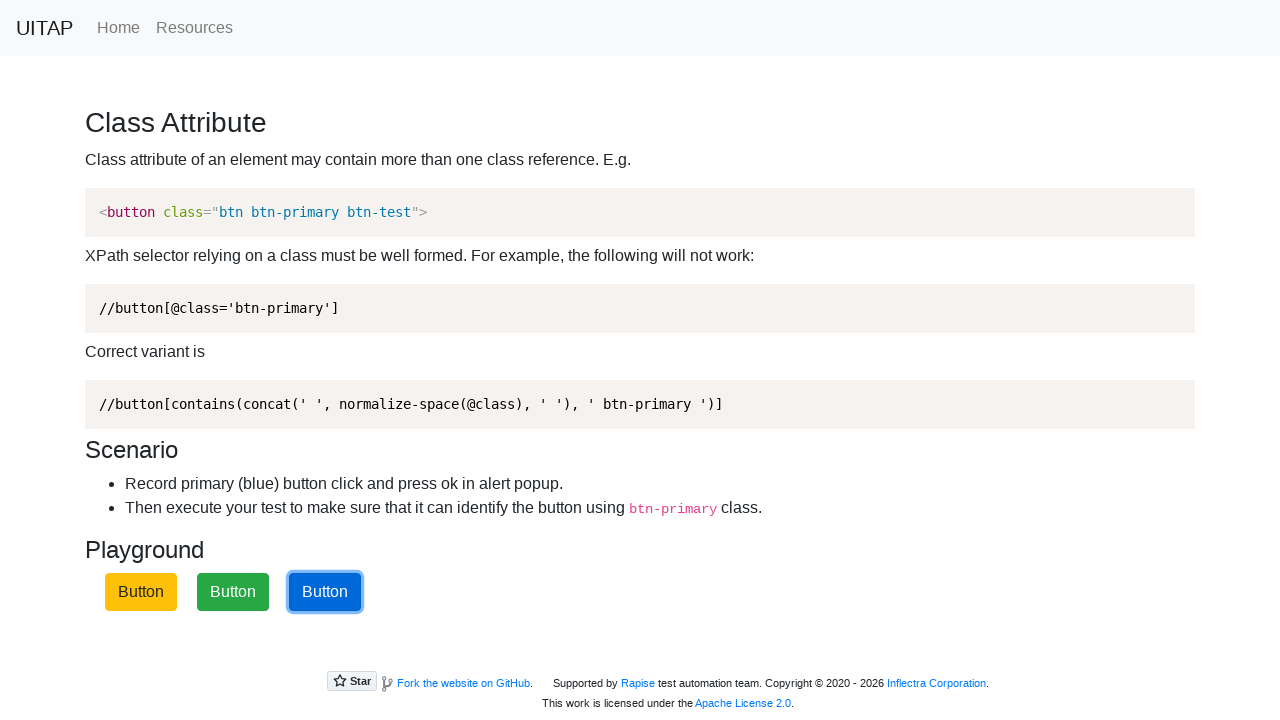